Tests closing a modal entry ad by clicking on the modal footer element

Starting URL: http://the-internet.herokuapp.com/entry_ad

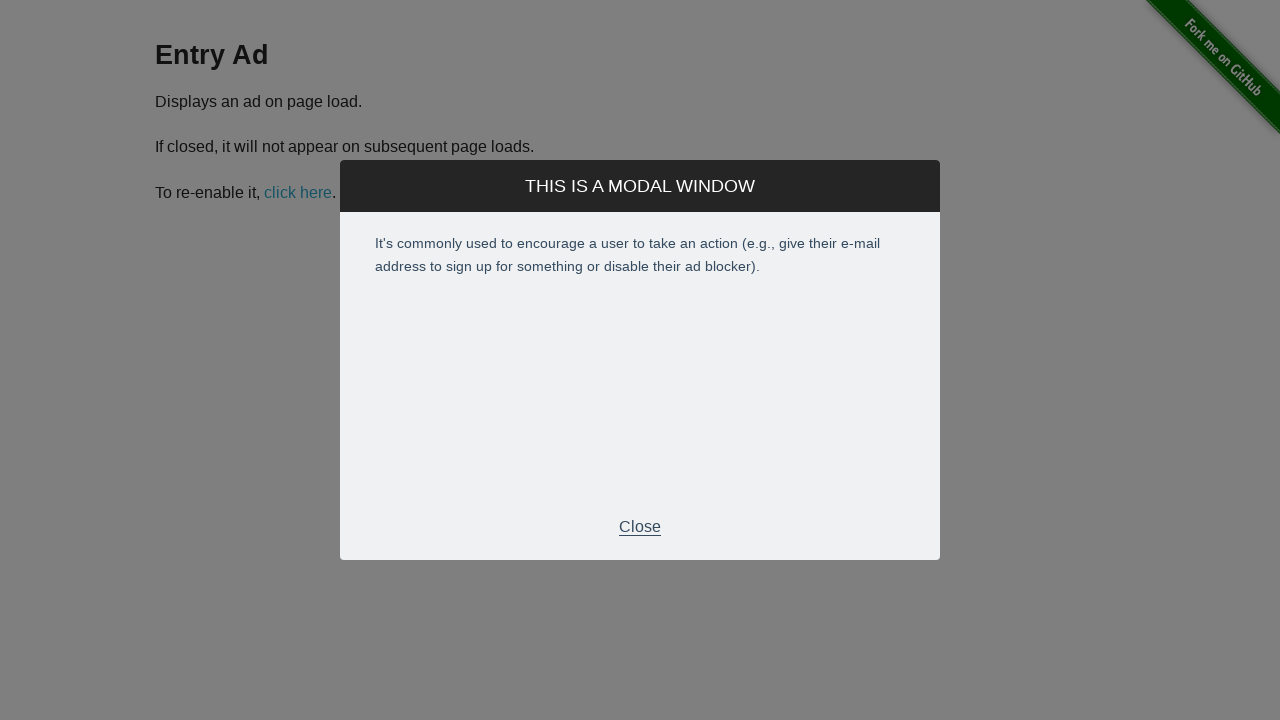

Waited for entry ad modal footer element to appear
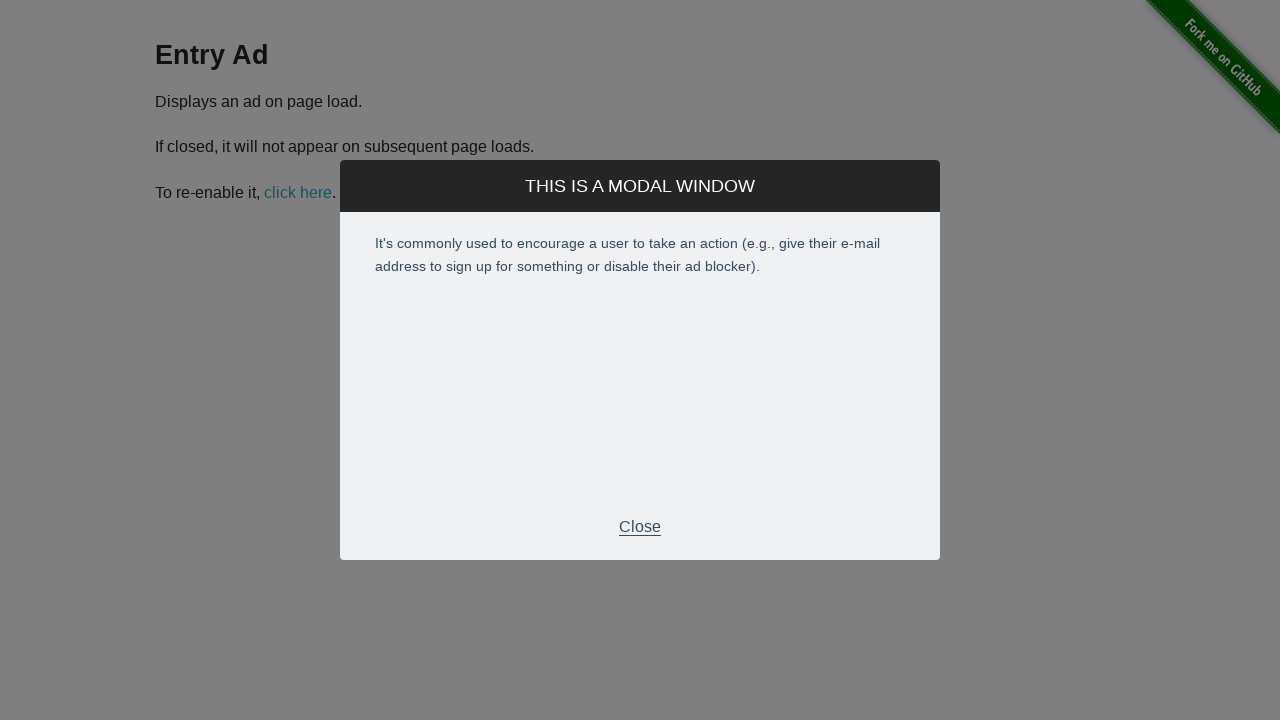

Clicked modal footer element to close entry ad at (640, 527) on .modal-footer > p:nth-child(1)
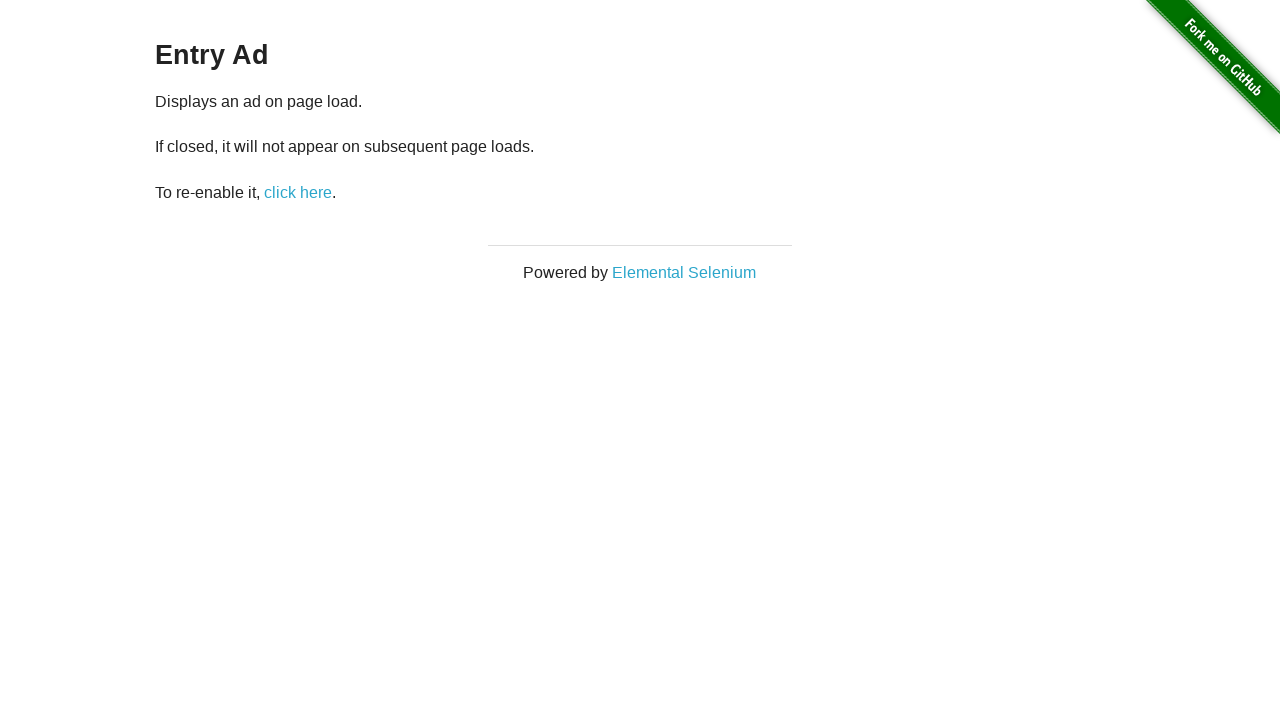

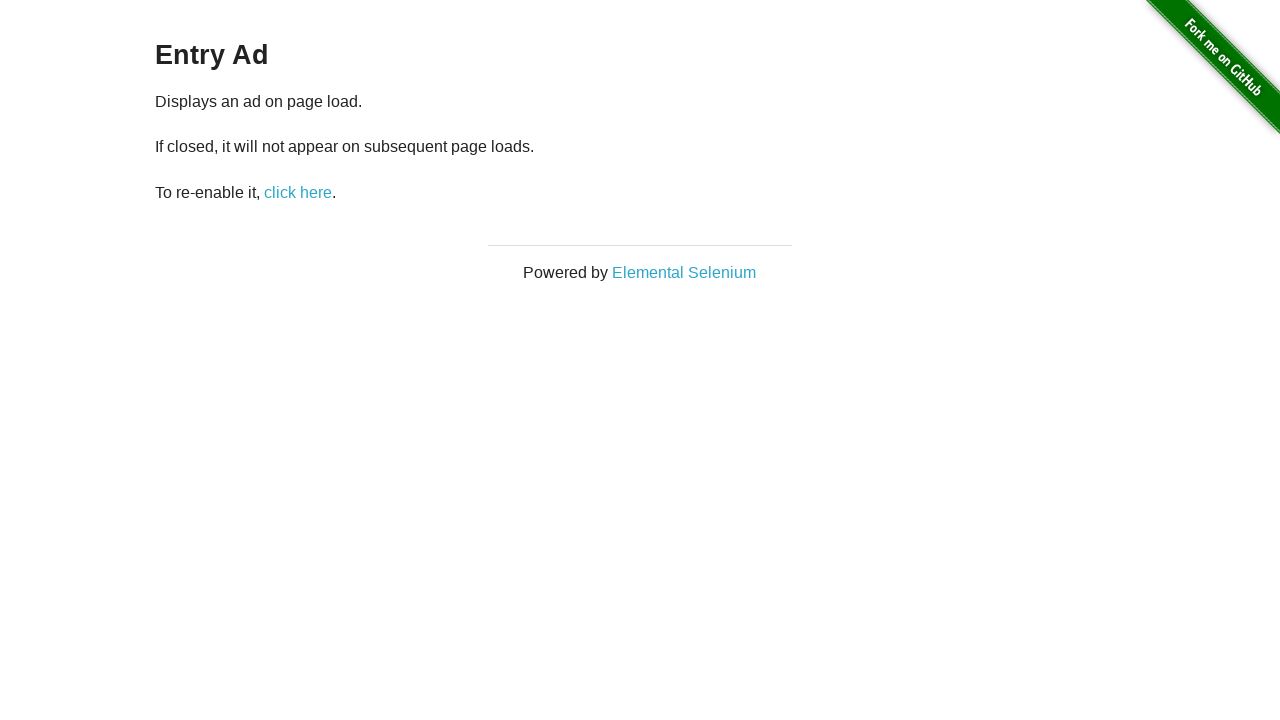